Verifies that the Automation Exercise homepage loads successfully by checking that the page title matches "Automation Exercise"

Starting URL: https://automationexercise.com/

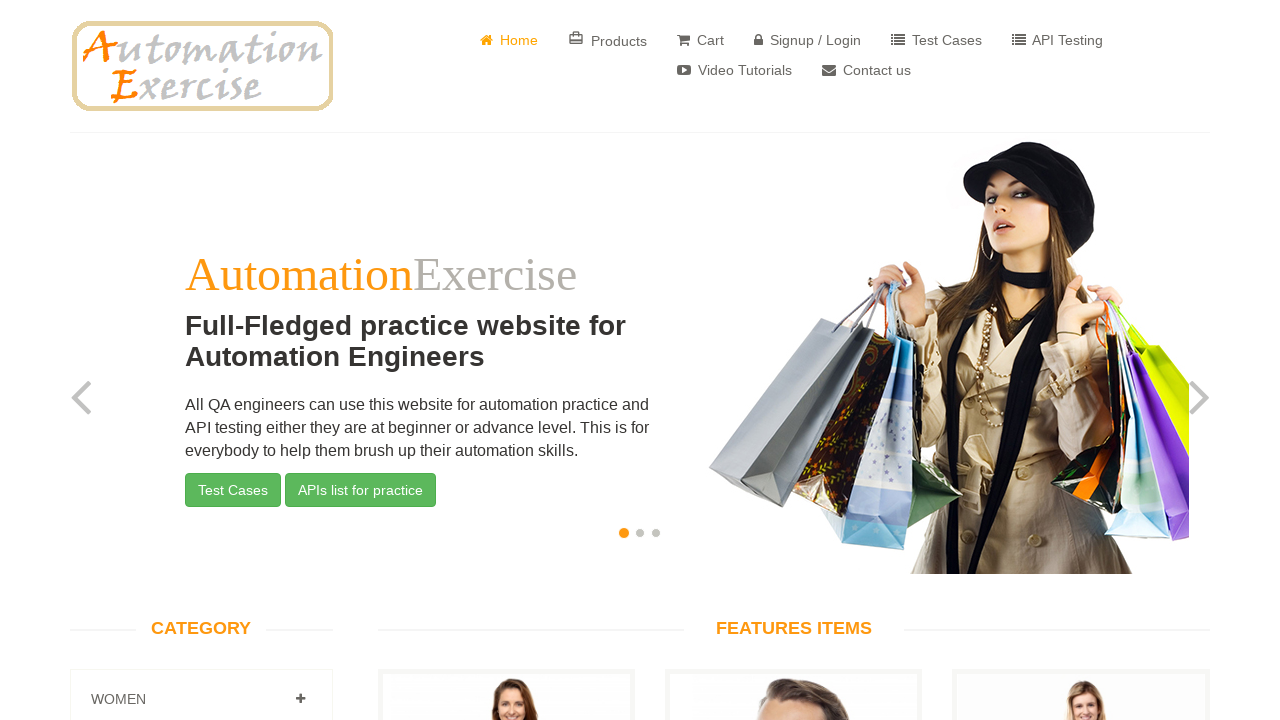

Waited for page to reach domcontentloaded state
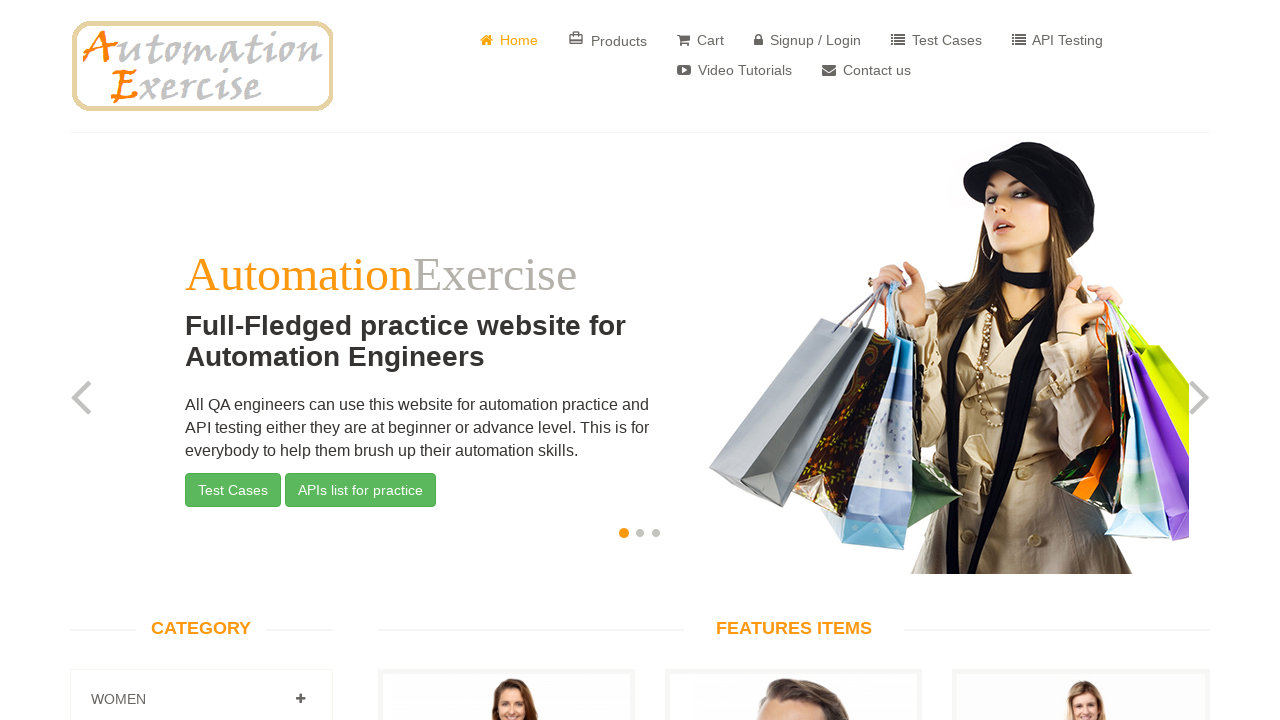

Verified page title matches 'Automation Exercise'
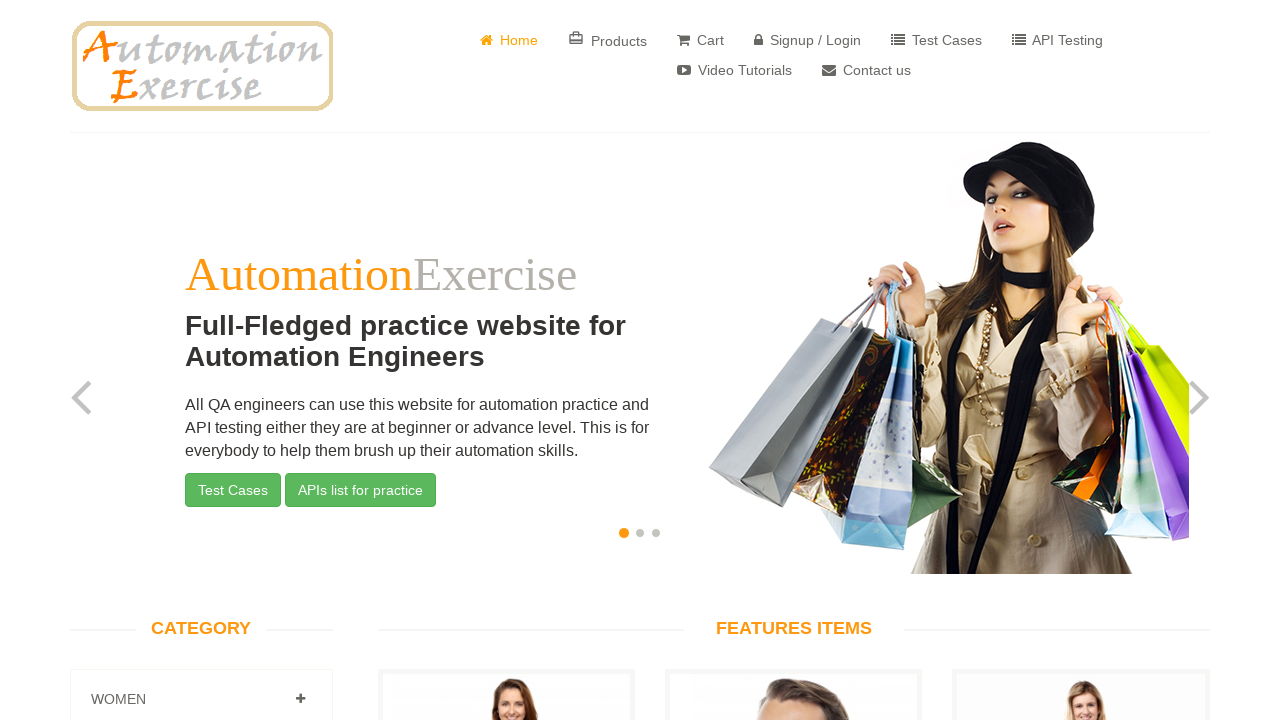

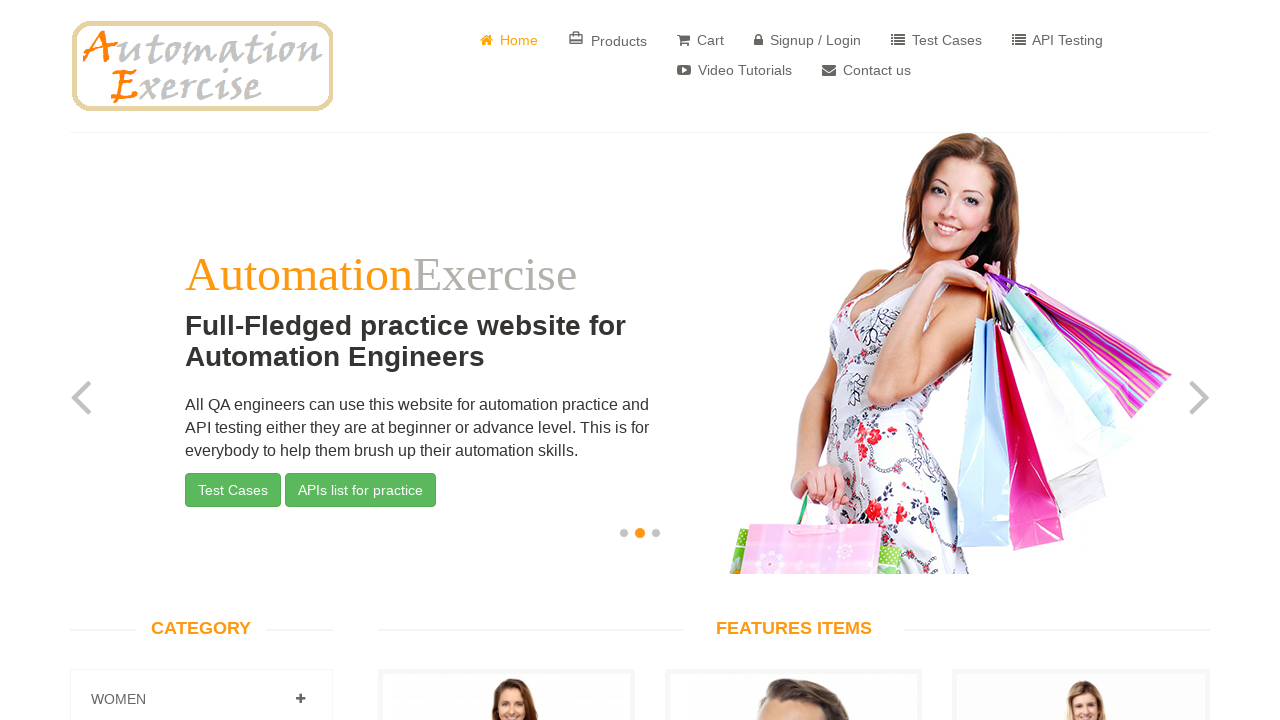